Tests Bootstrap-style dropdown by clicking to open it and interacting with the country selection options

Starting URL: https://www.dummyticket.com/dummy-ticket-for-visa-application/

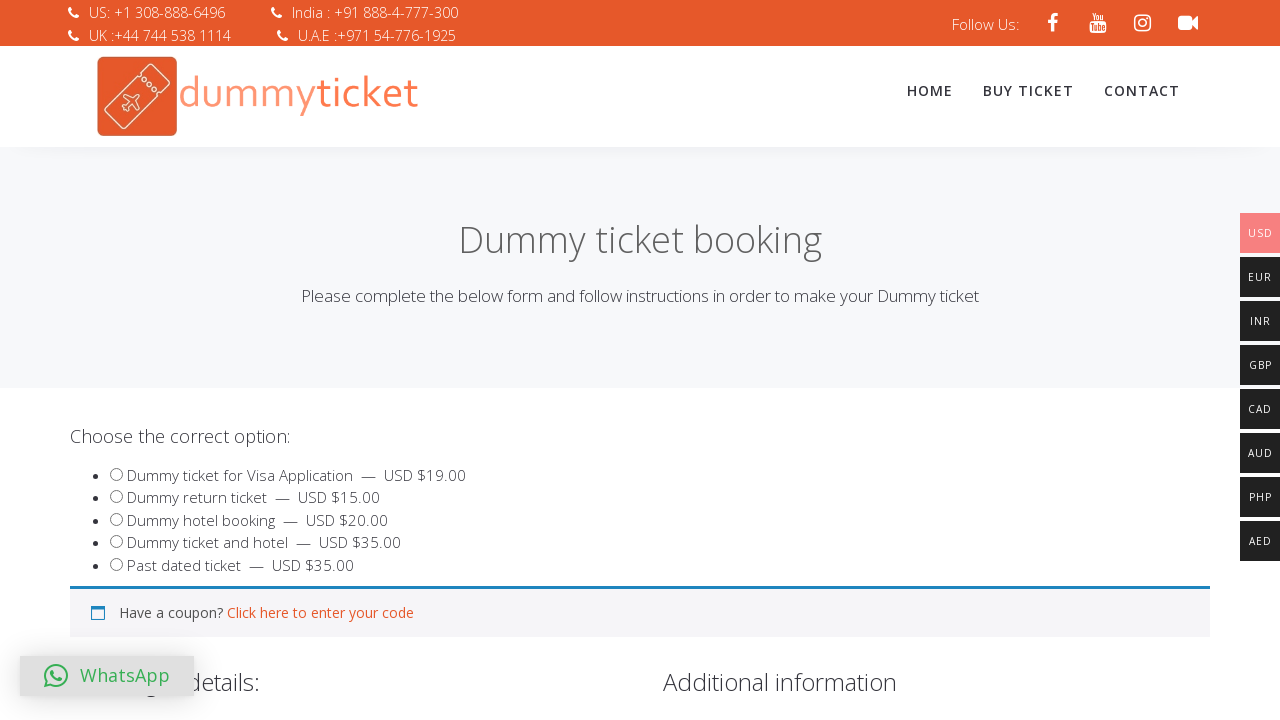

Clicked on country dropdown container to open Bootstrap-style dropdown at (344, 360) on #select2-billing_country-container
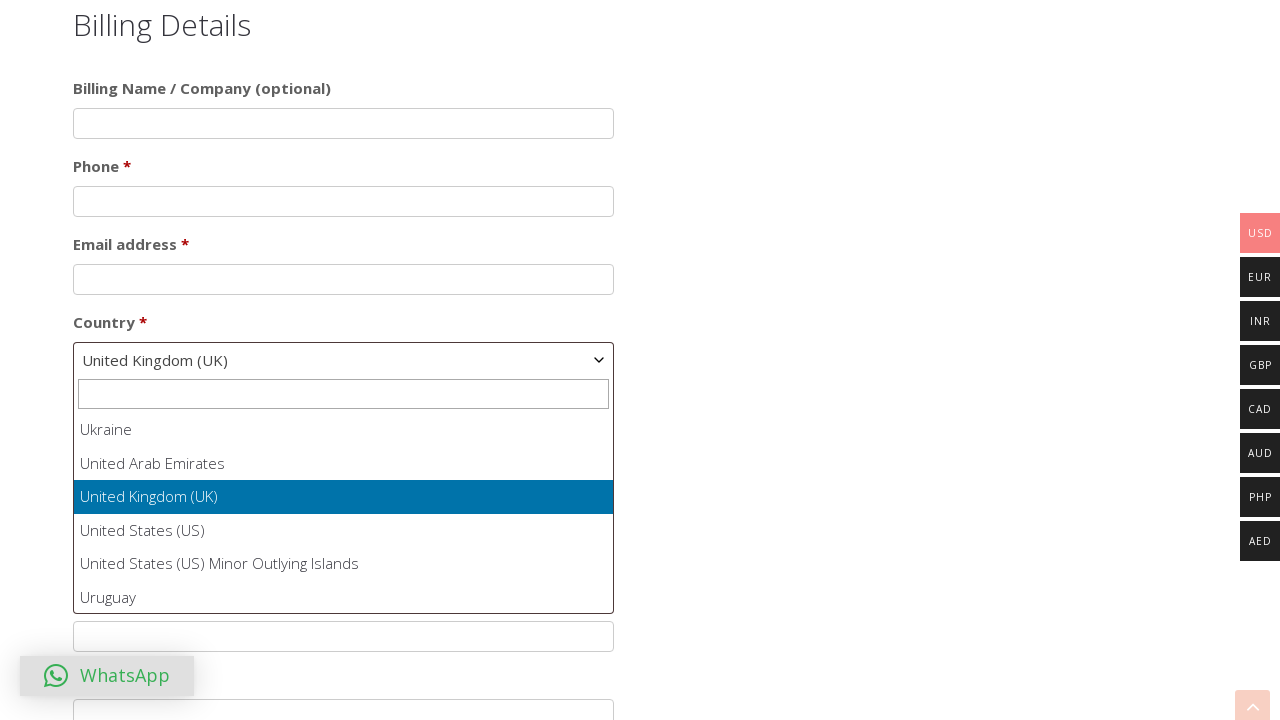

Waited for dropdown options to appear
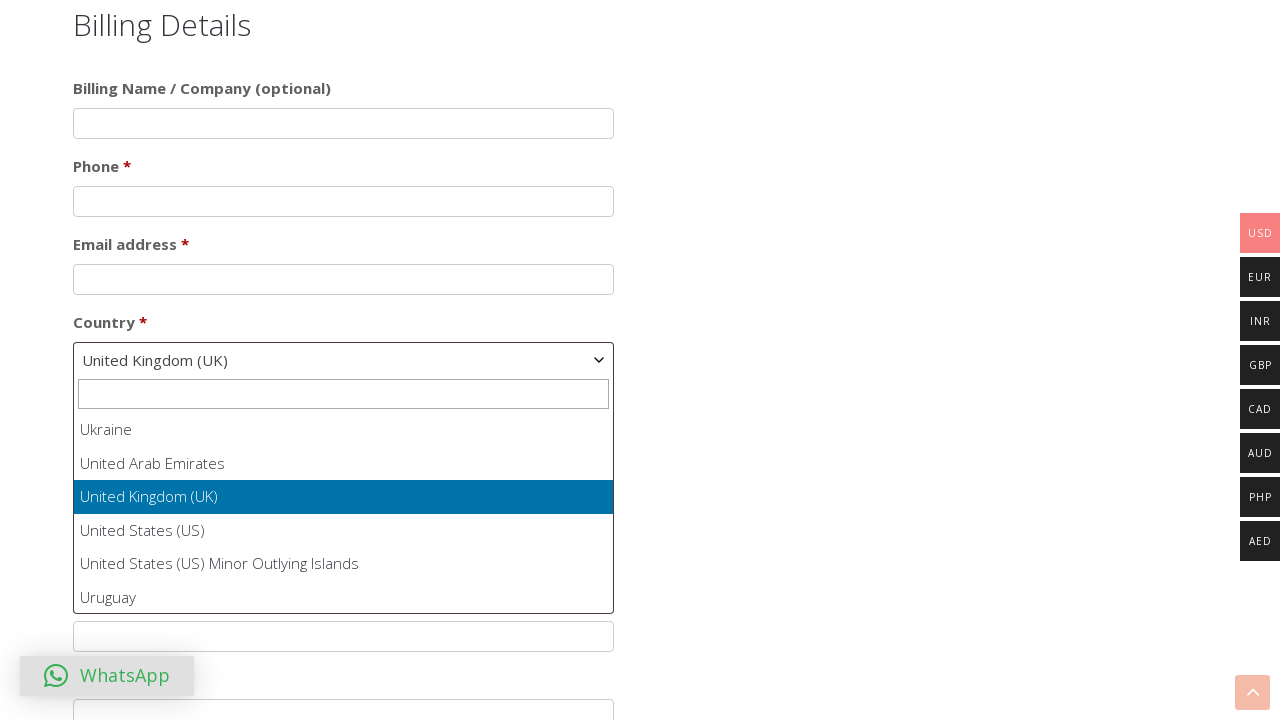

Located all dropdown option elements
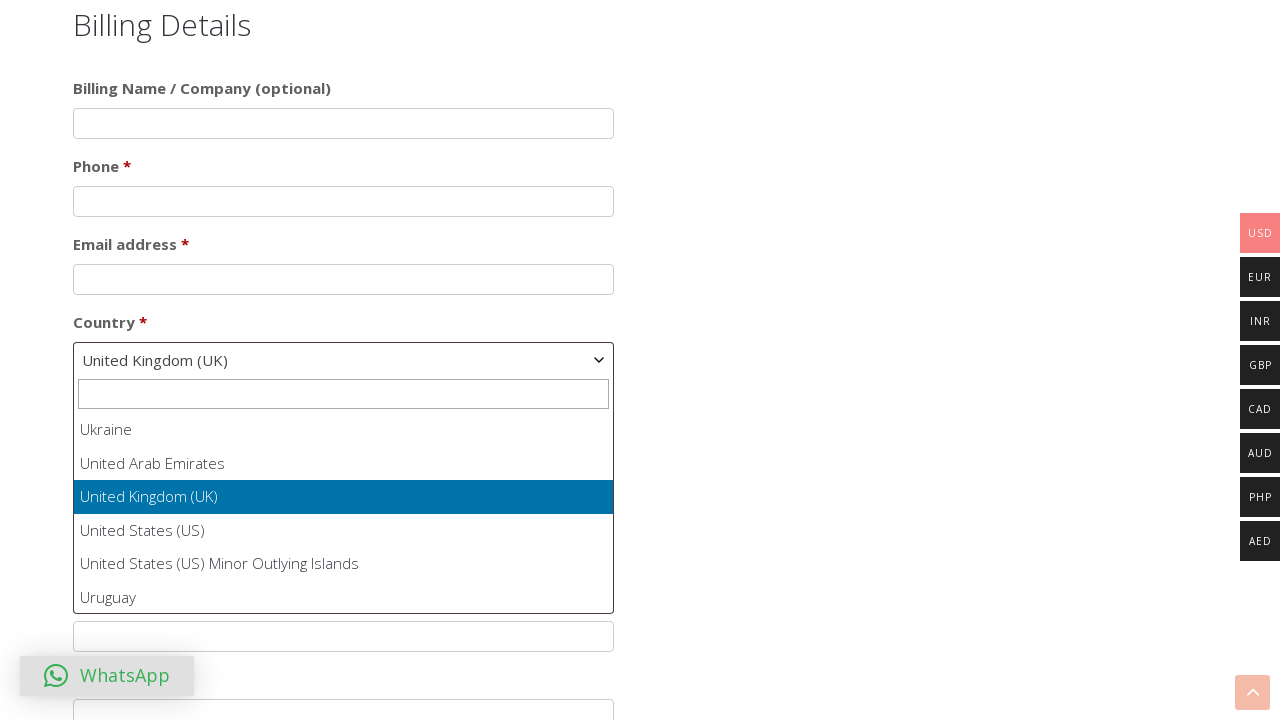

Retrieved count of dropdown options: 250
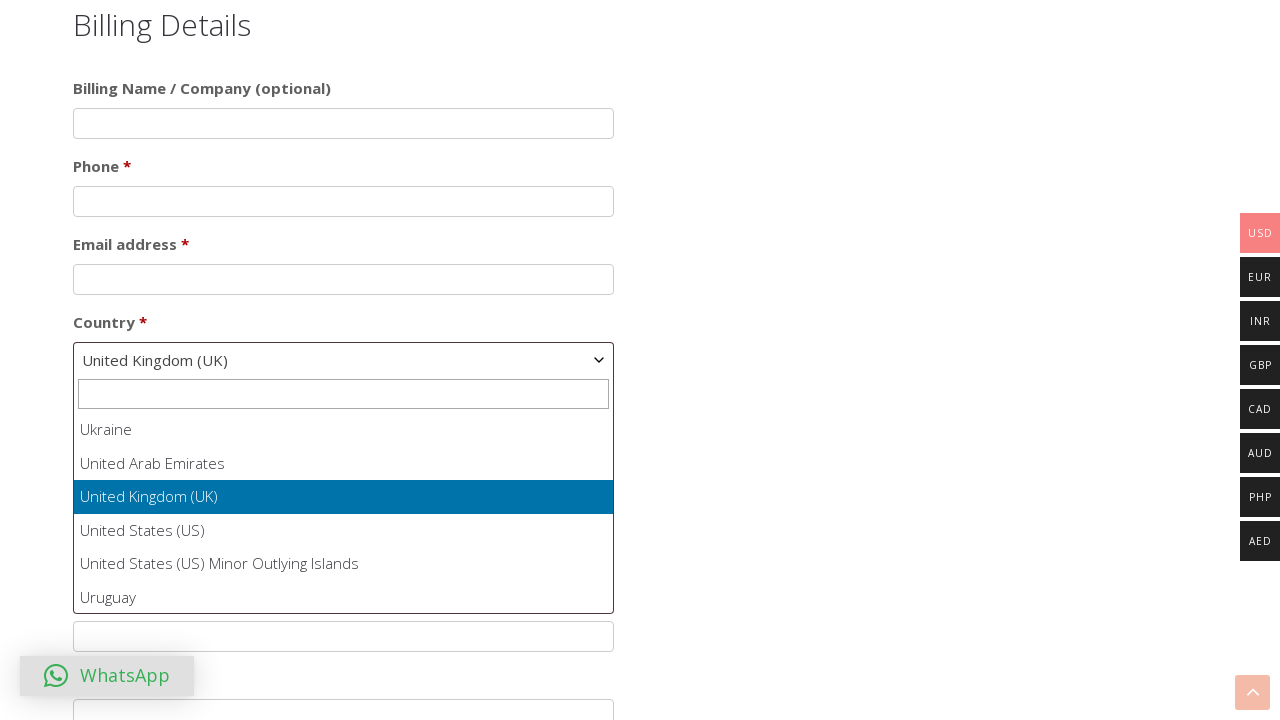

Clicked on India option in the dropdown at (344, 512) on xpath=//ul[@id='select2-billing_country-results']//li >> nth=33
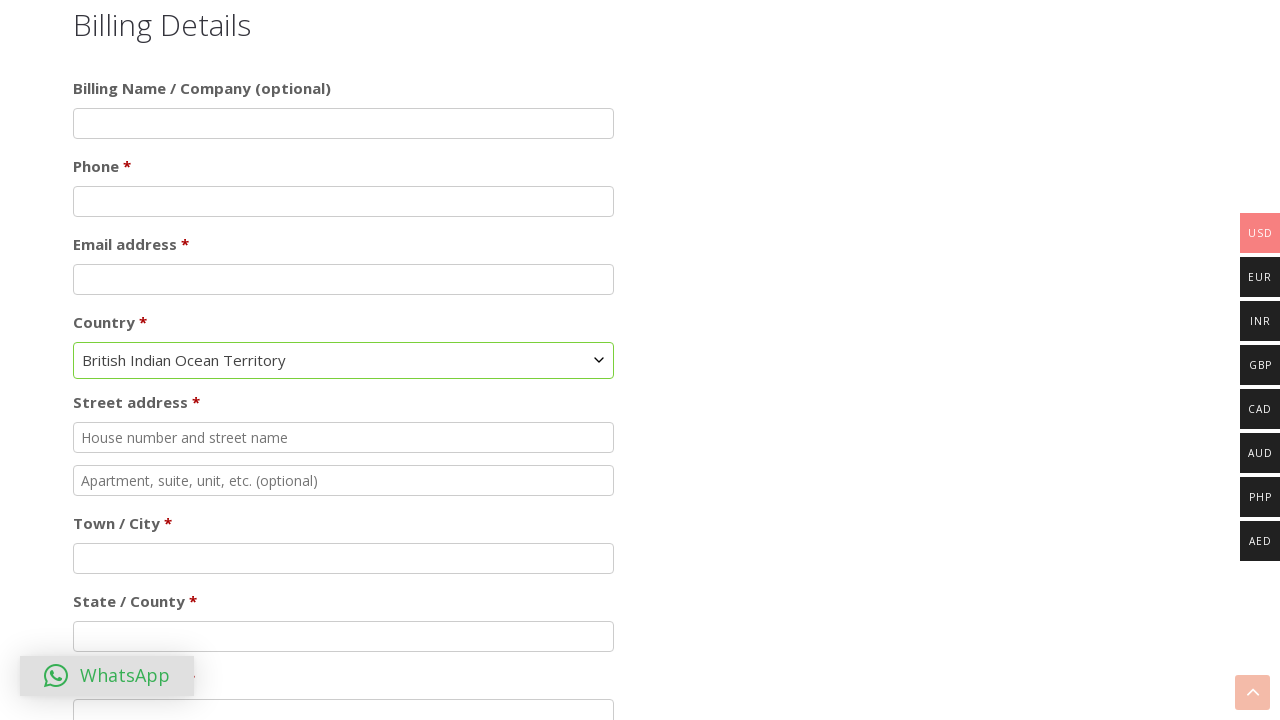

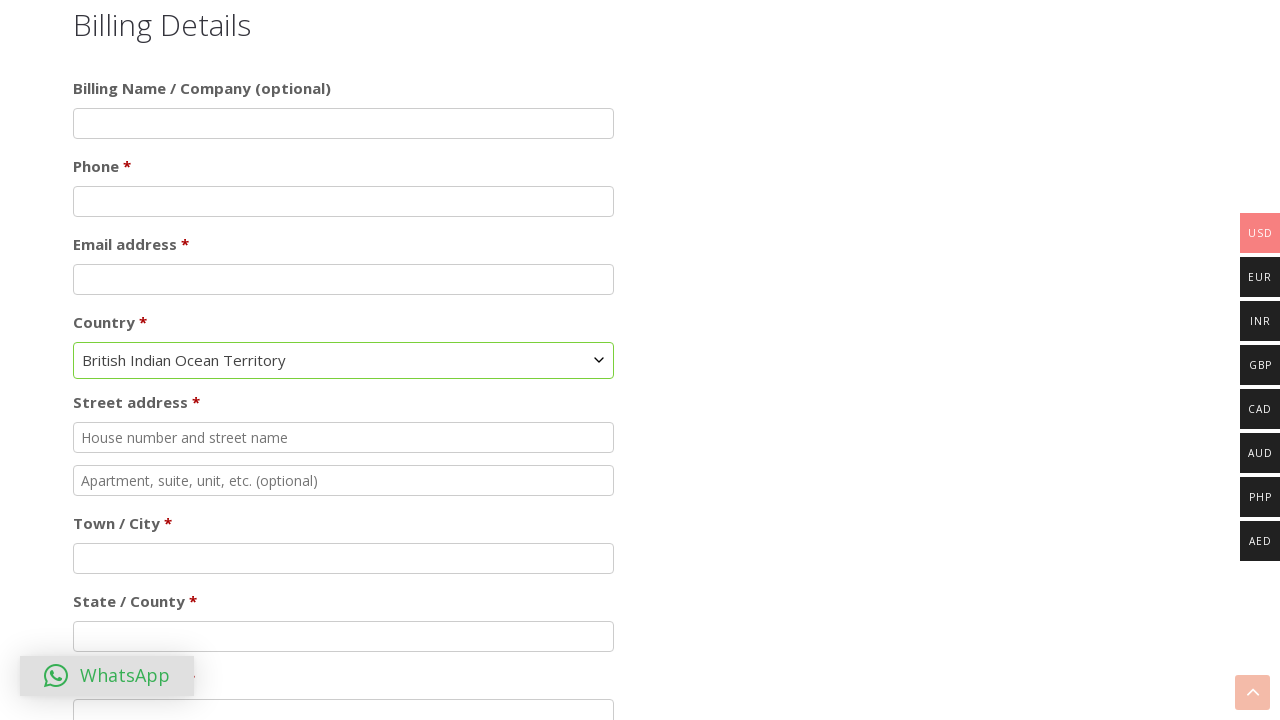